Tests custom dropdown selection on jQuery UI demo page by clicking to open the dropdown and selecting a specific value

Starting URL: https://jqueryui.com/resources/demos/selectmenu/default.html

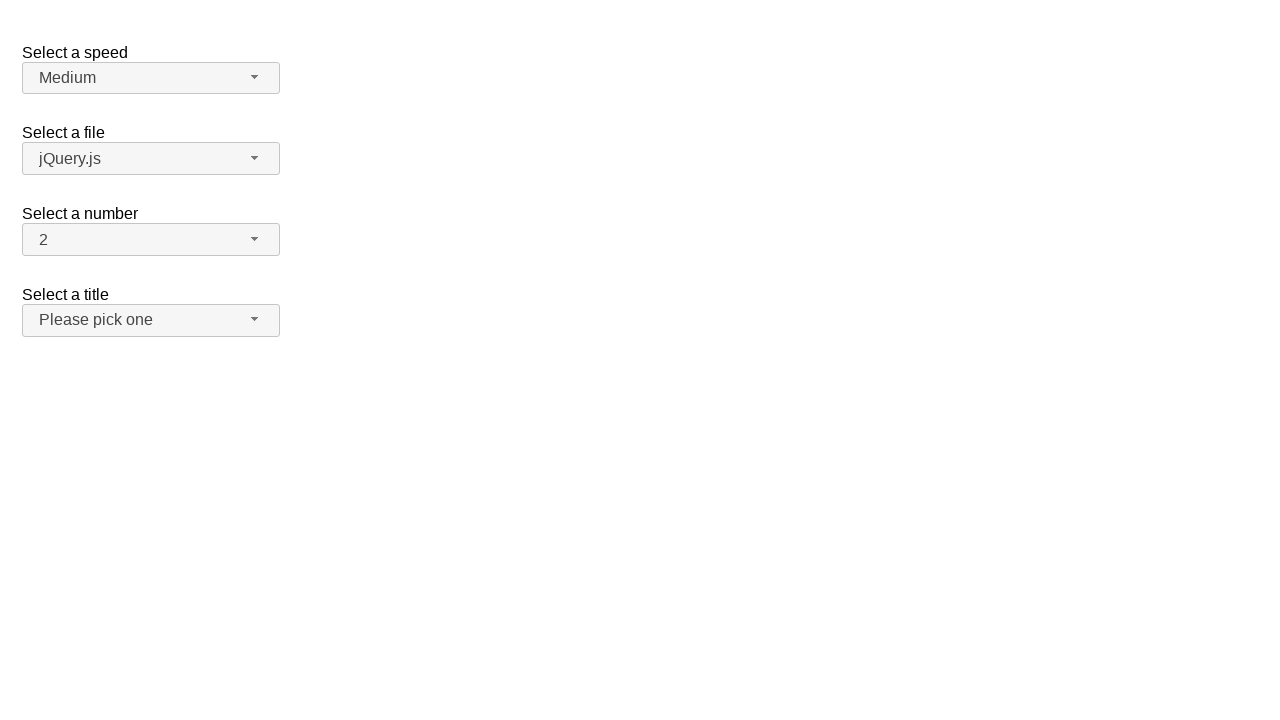

Waited for custom dropdown button to load
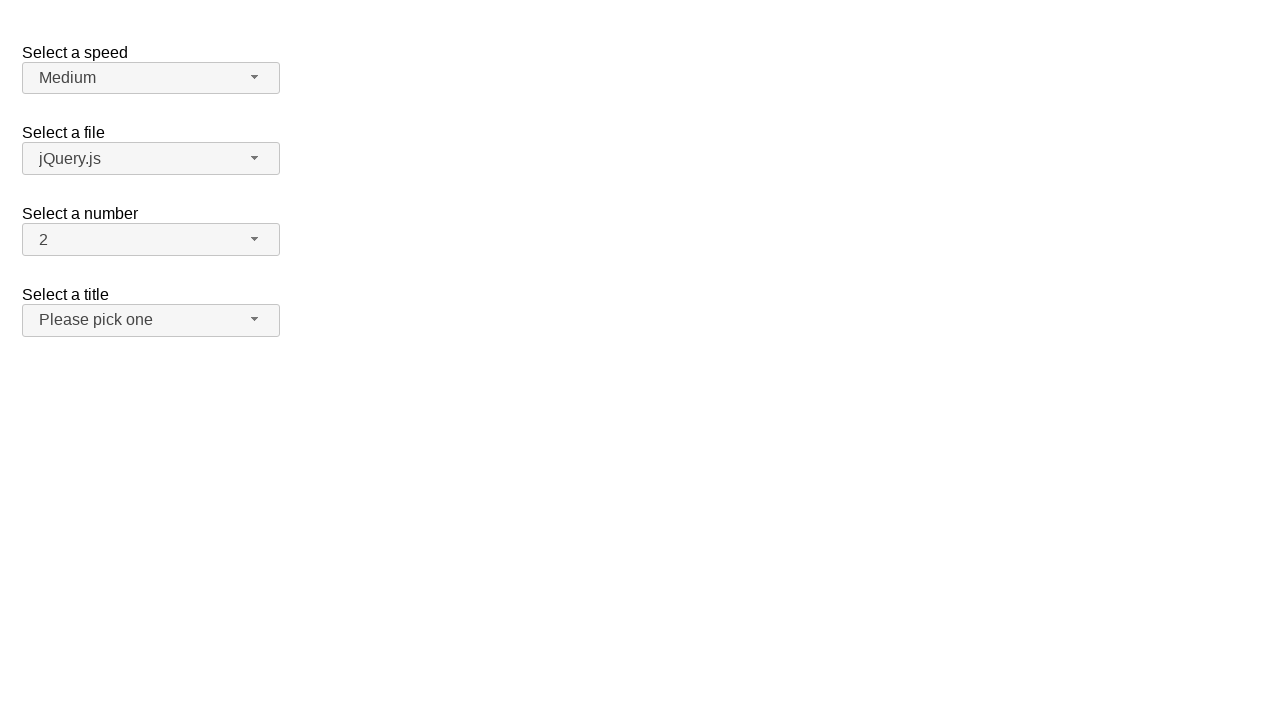

Clicked to open the custom dropdown menu at (151, 240) on #number-button
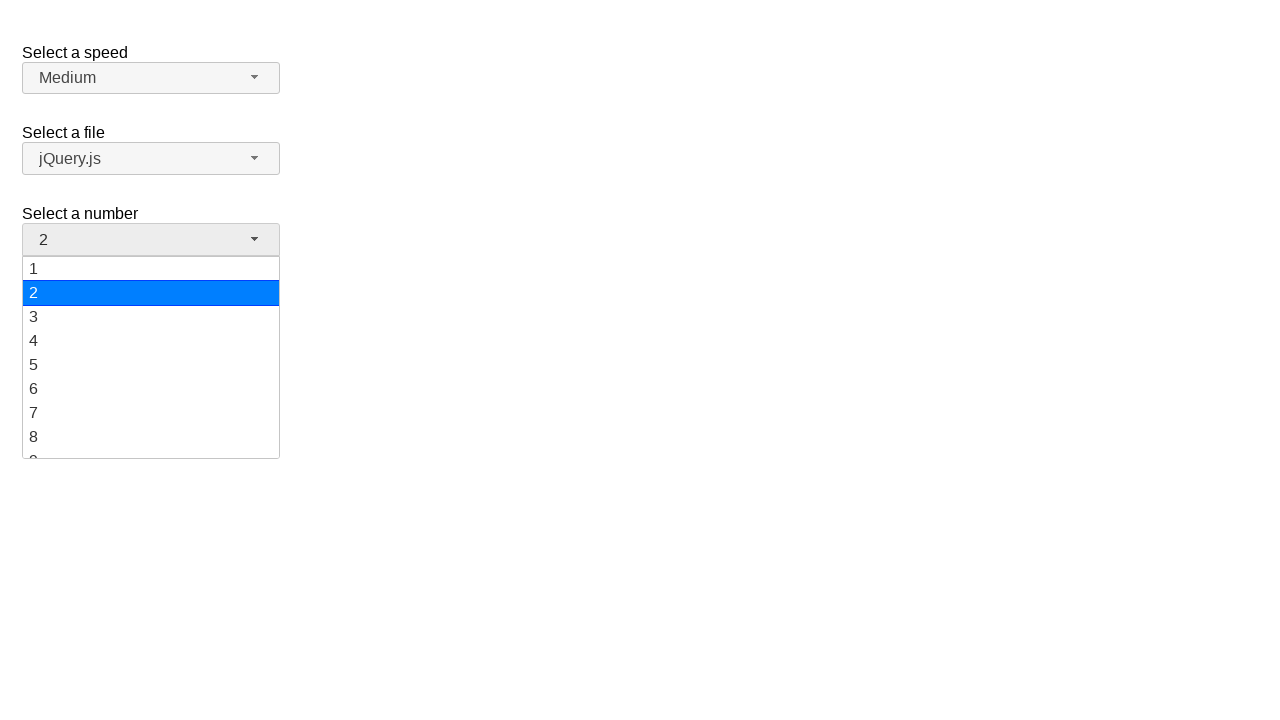

Dropdown items appeared
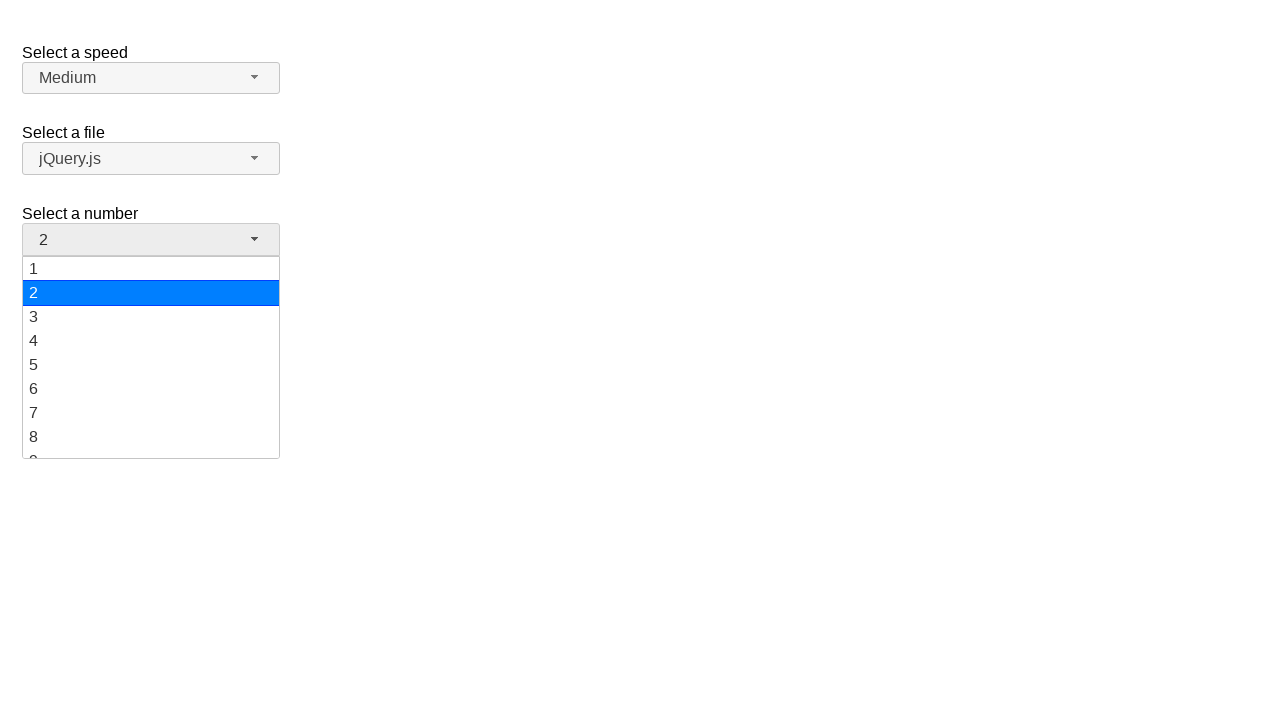

Selected option '19' from dropdown at (151, 445) on xpath=//ul[@id='number-menu']/li/div[text()='19']
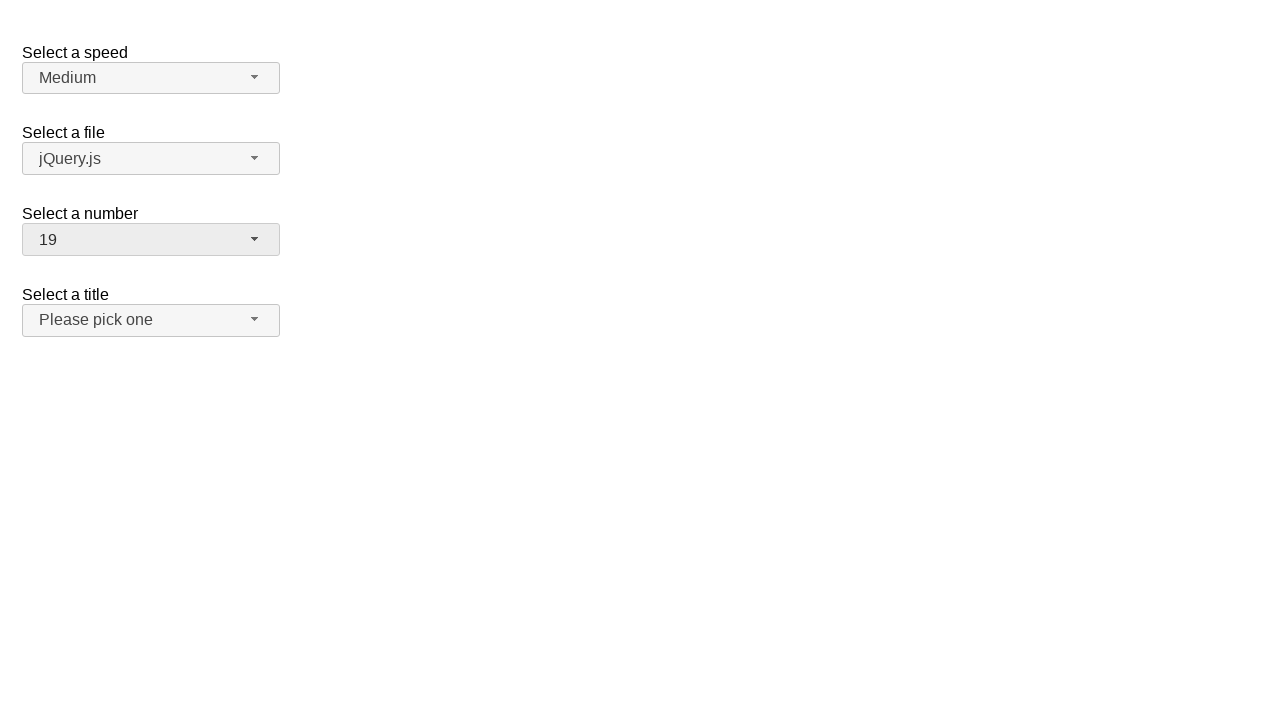

Verified that selection was successfully applied
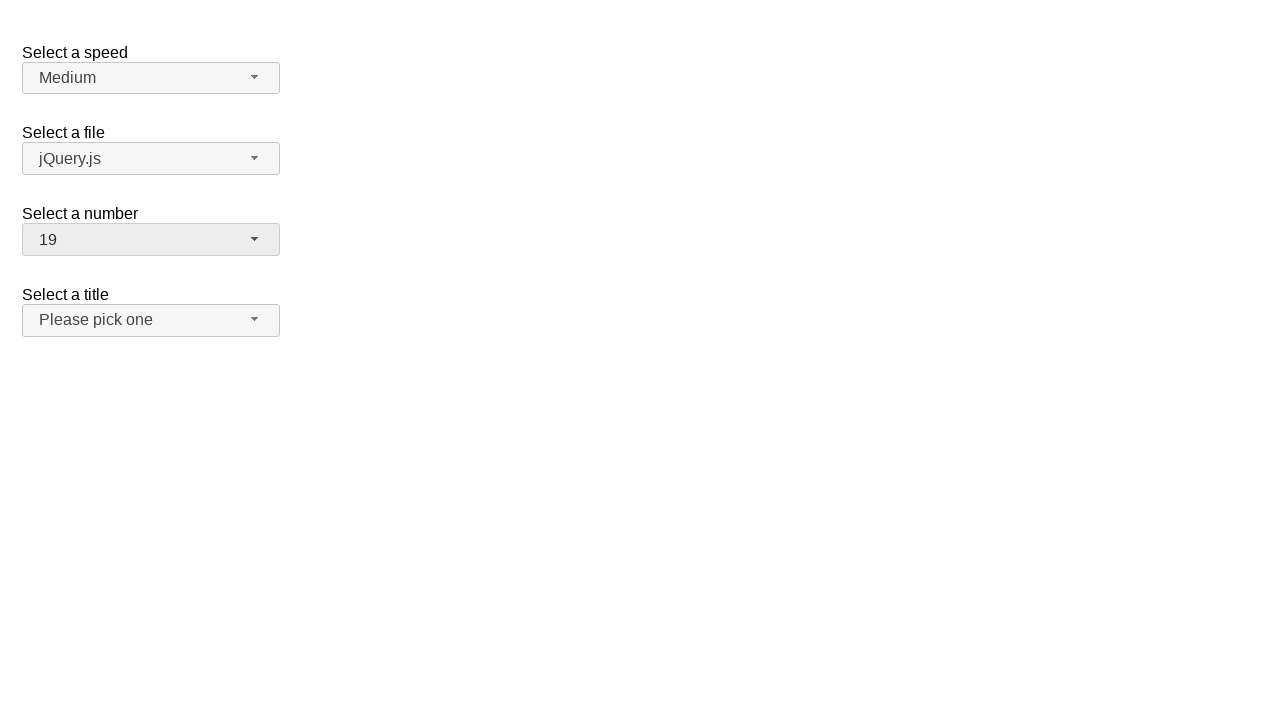

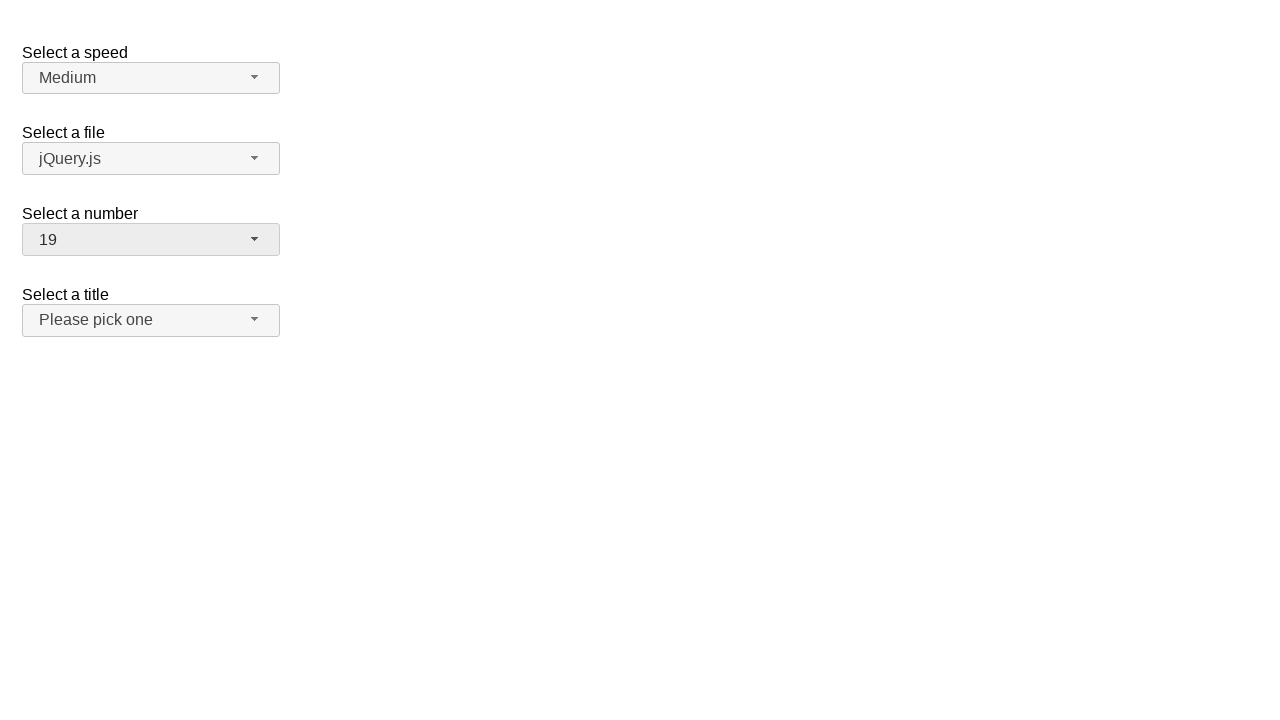